Tests double click functionality by double clicking a button and verifying the result text

Starting URL: https://automationfc.github.io/basic-form/index.html

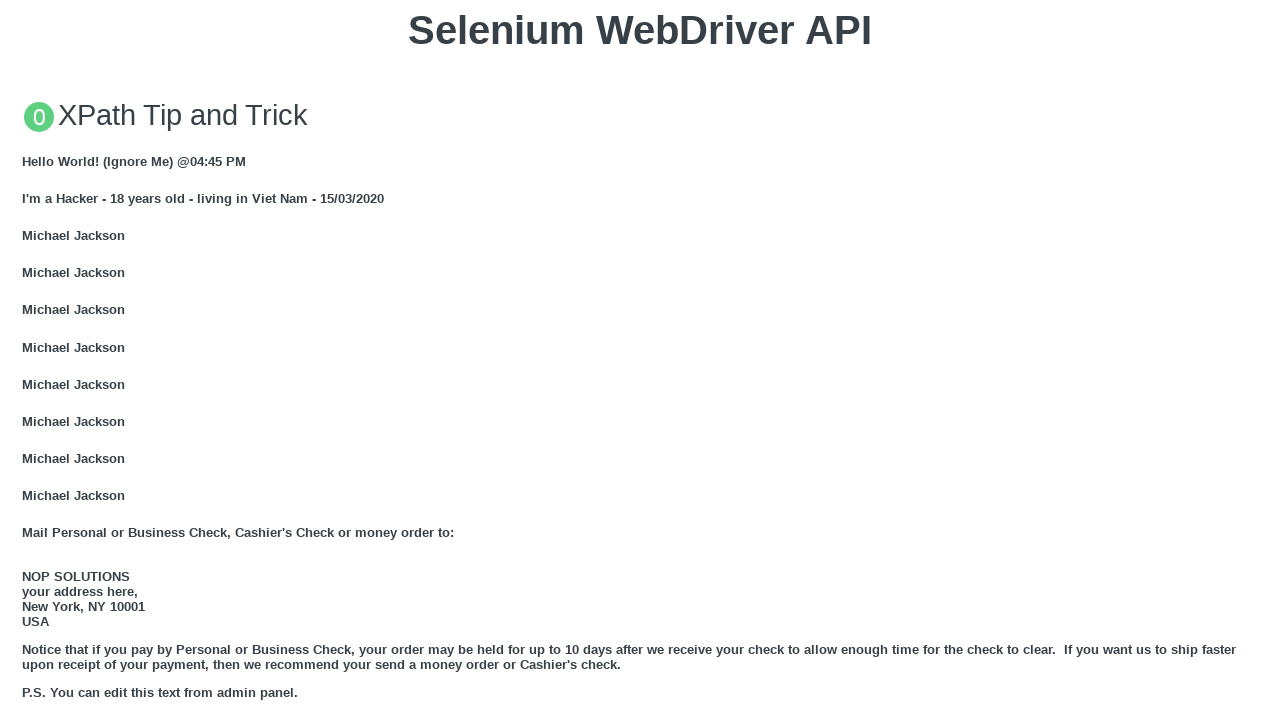

Located double click button element
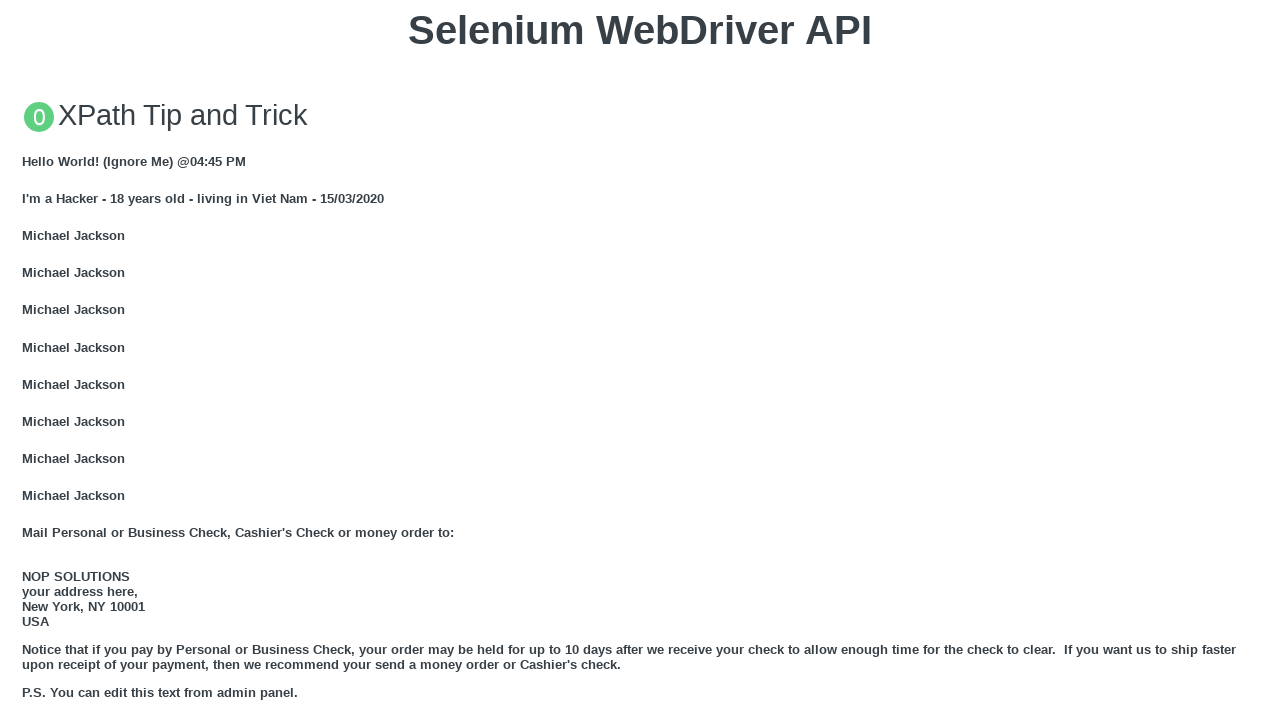

Scrolled double click button into view
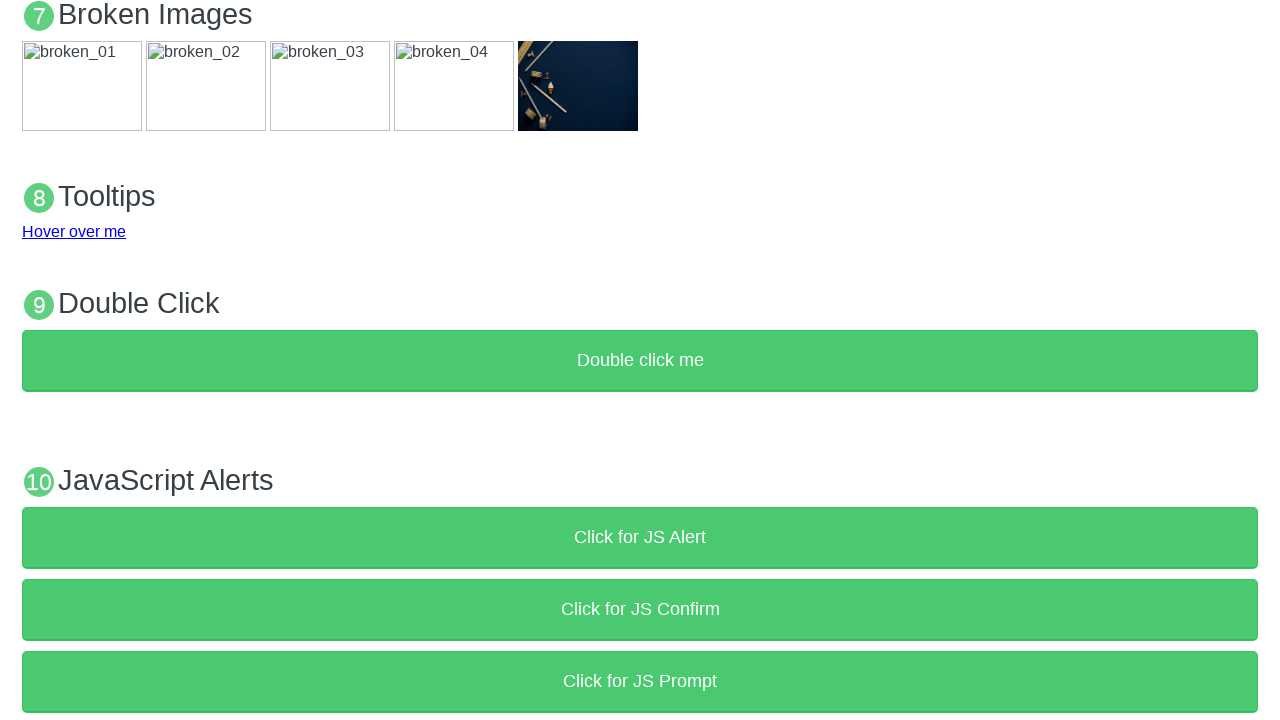

Double clicked the button at (640, 361) on xpath=//button[text()='Double click me']
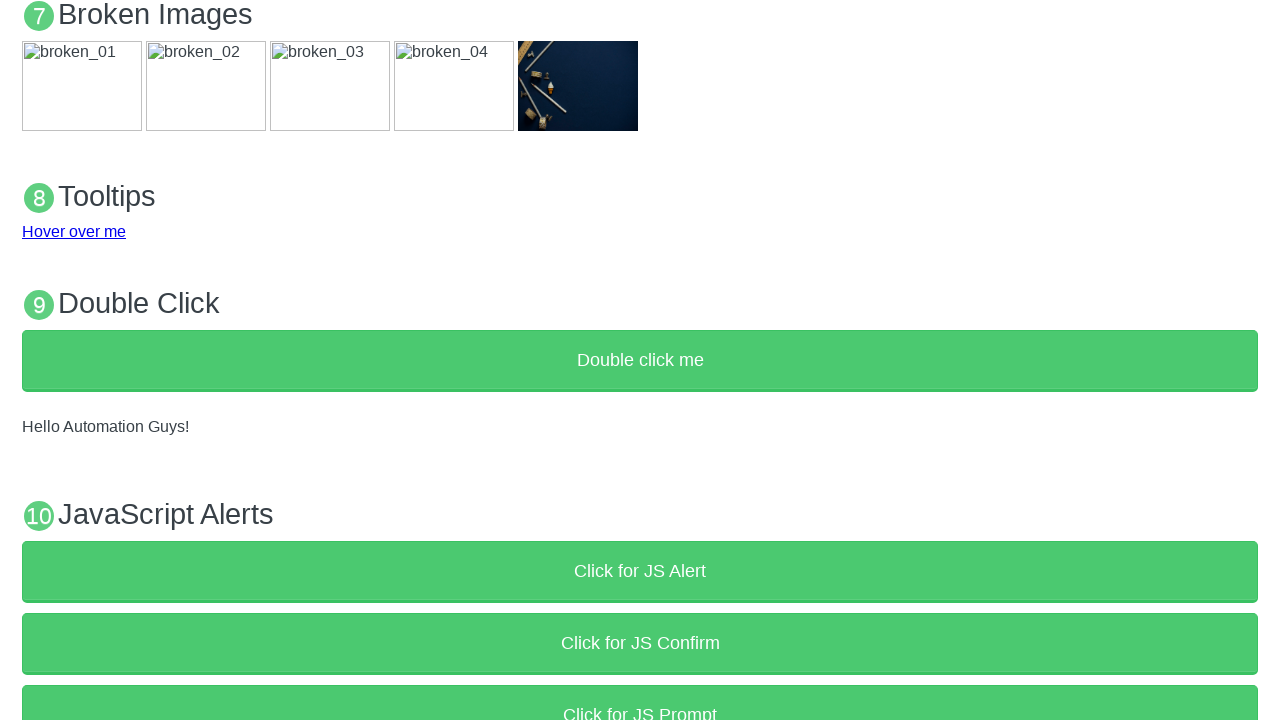

Result text appeared after double click
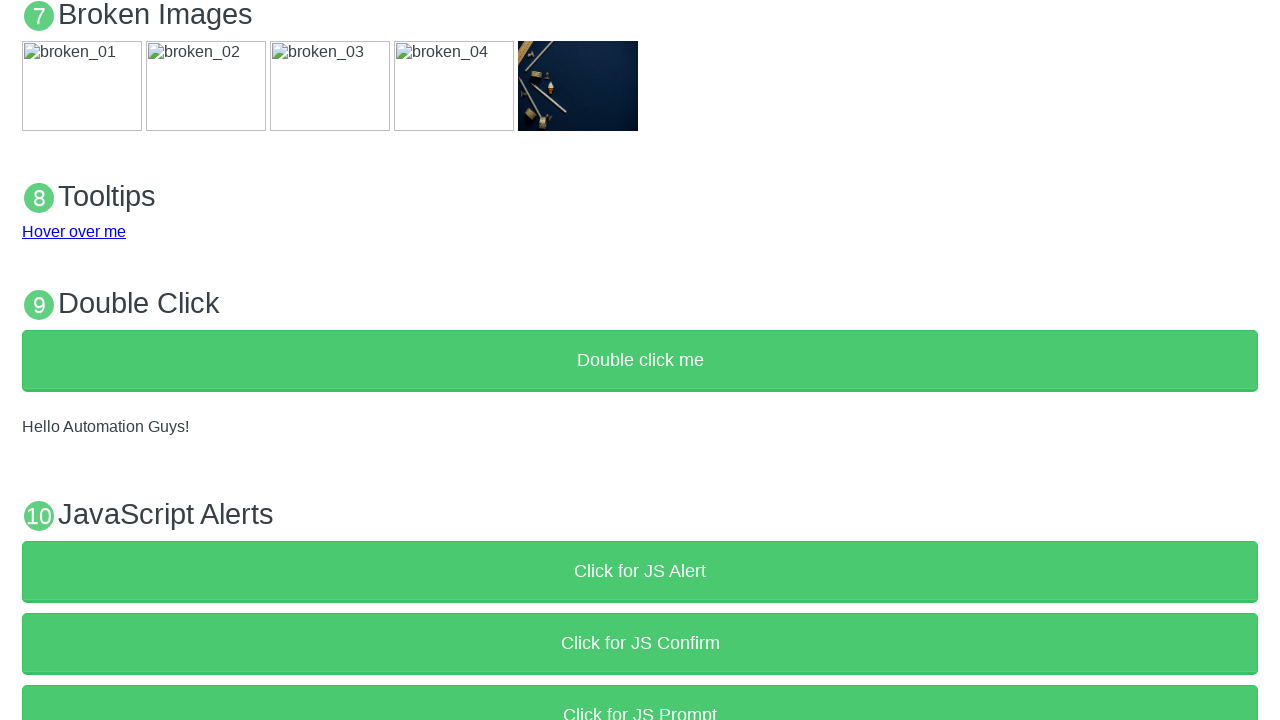

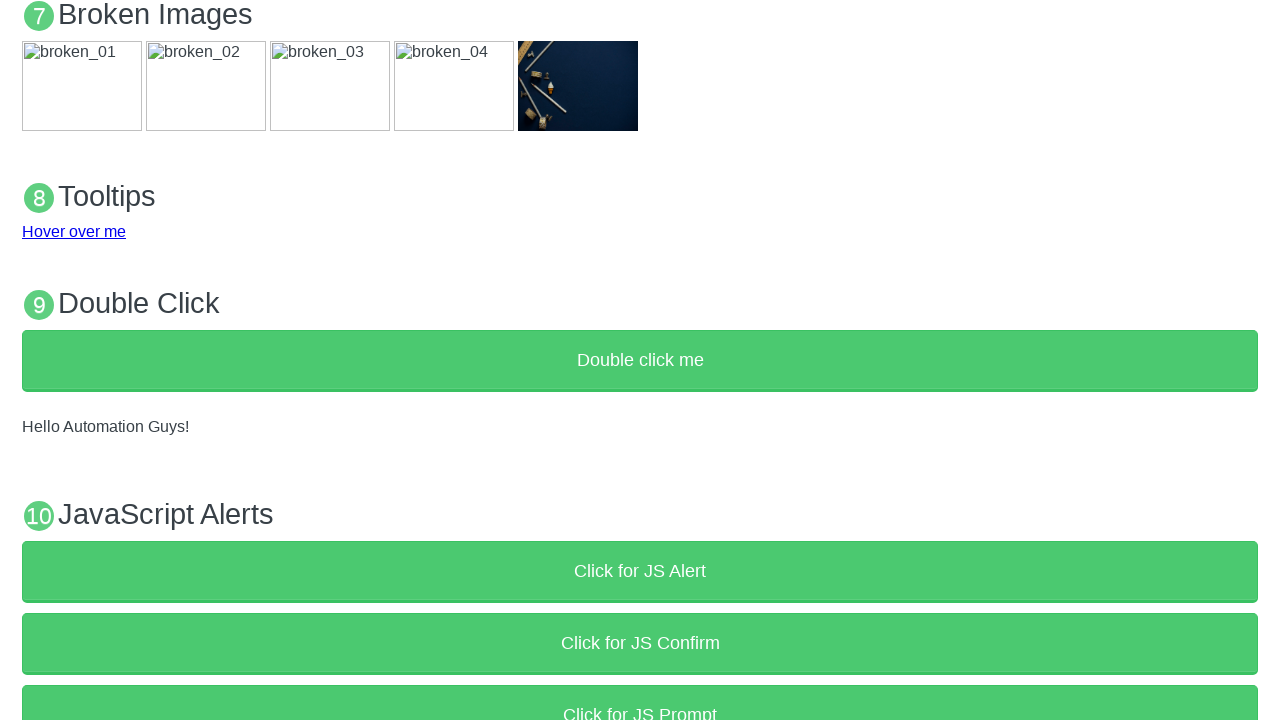